Clicks on the active slide in the home page carousel to navigate to the Electromenager category

Starting URL: https://shop.boutik-prive.fr/

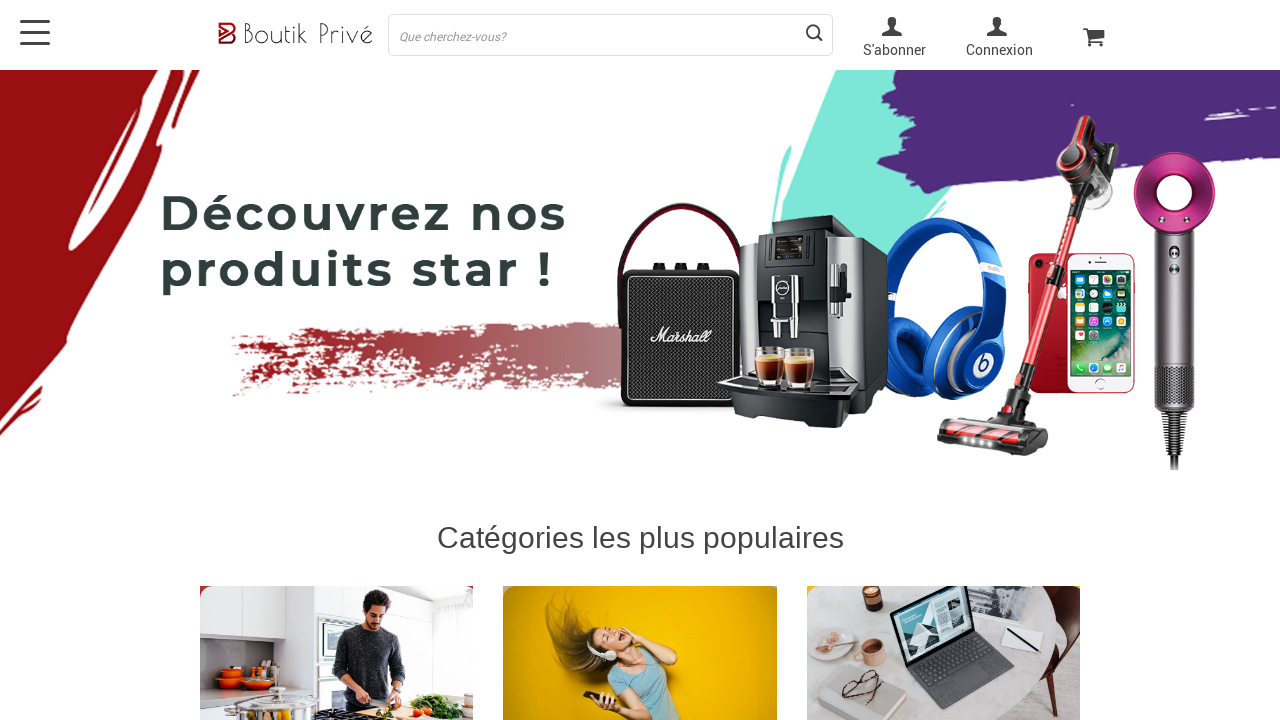

Home page loaded and network idle
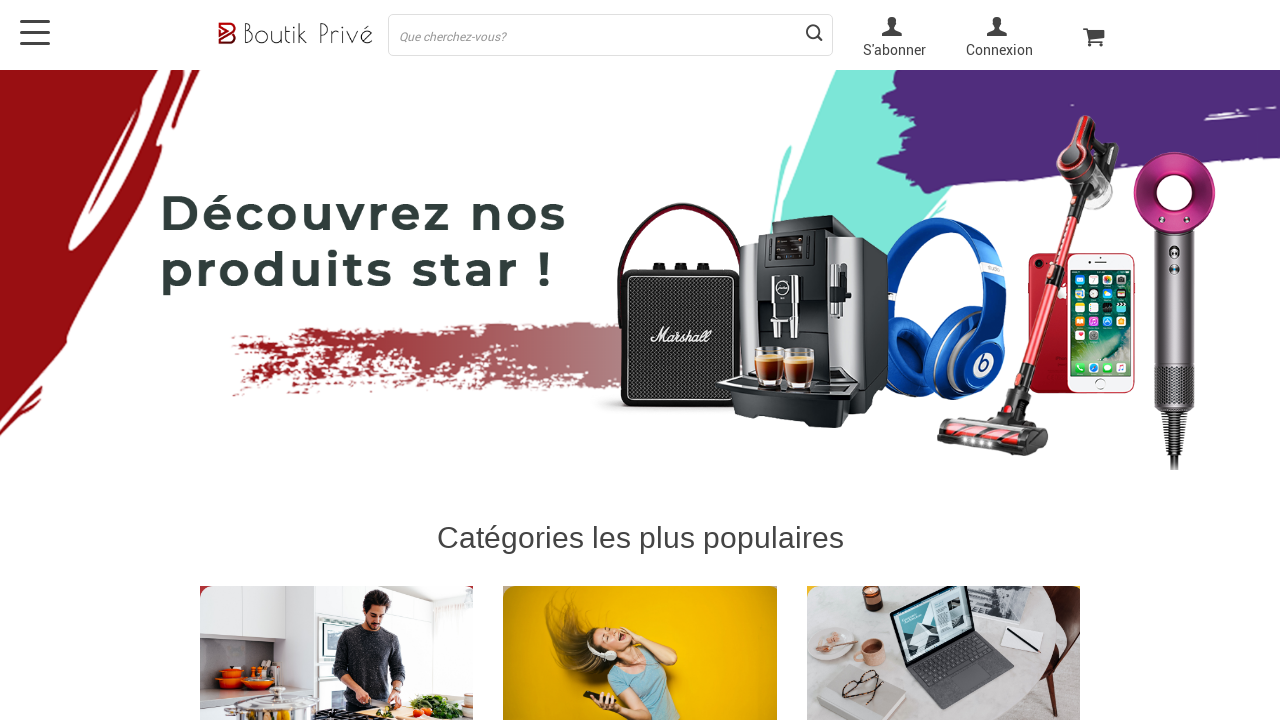

Clicked on active carousel slide to navigate to Electromenager category at (337, 606) on .item.swiper-slide.swiper-slide-active > a
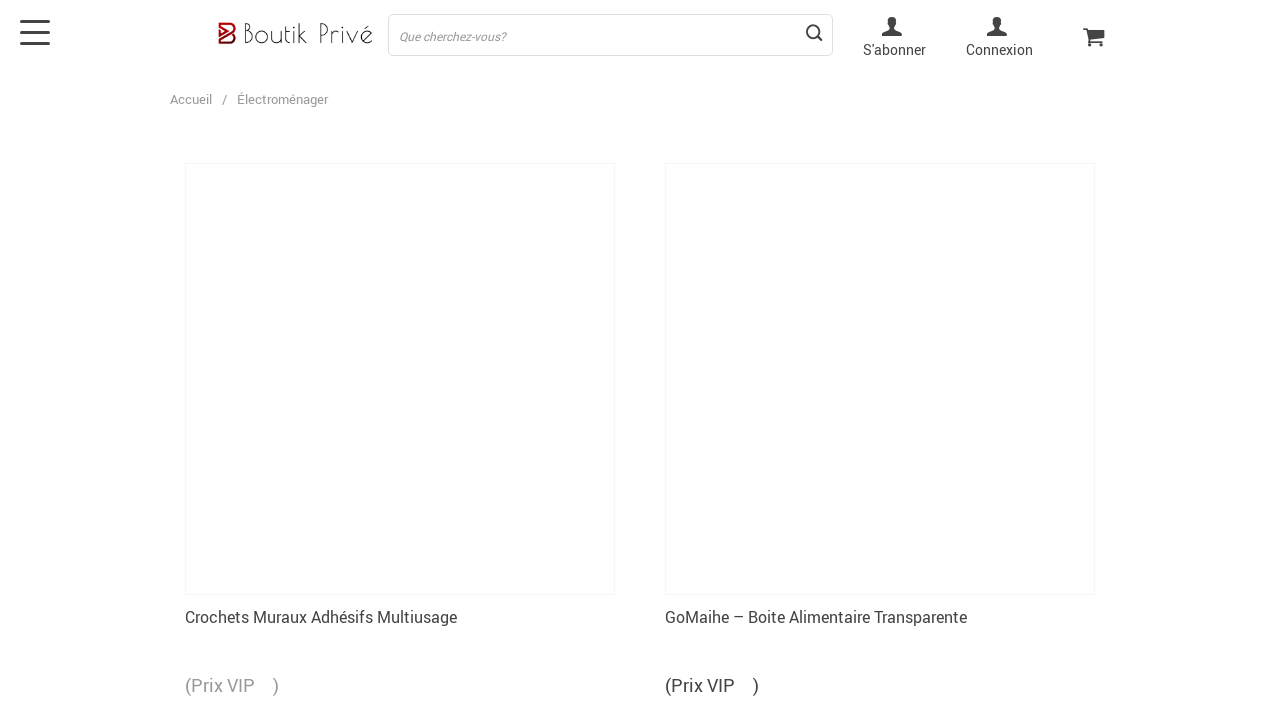

Navigation to Electromenager category page completed
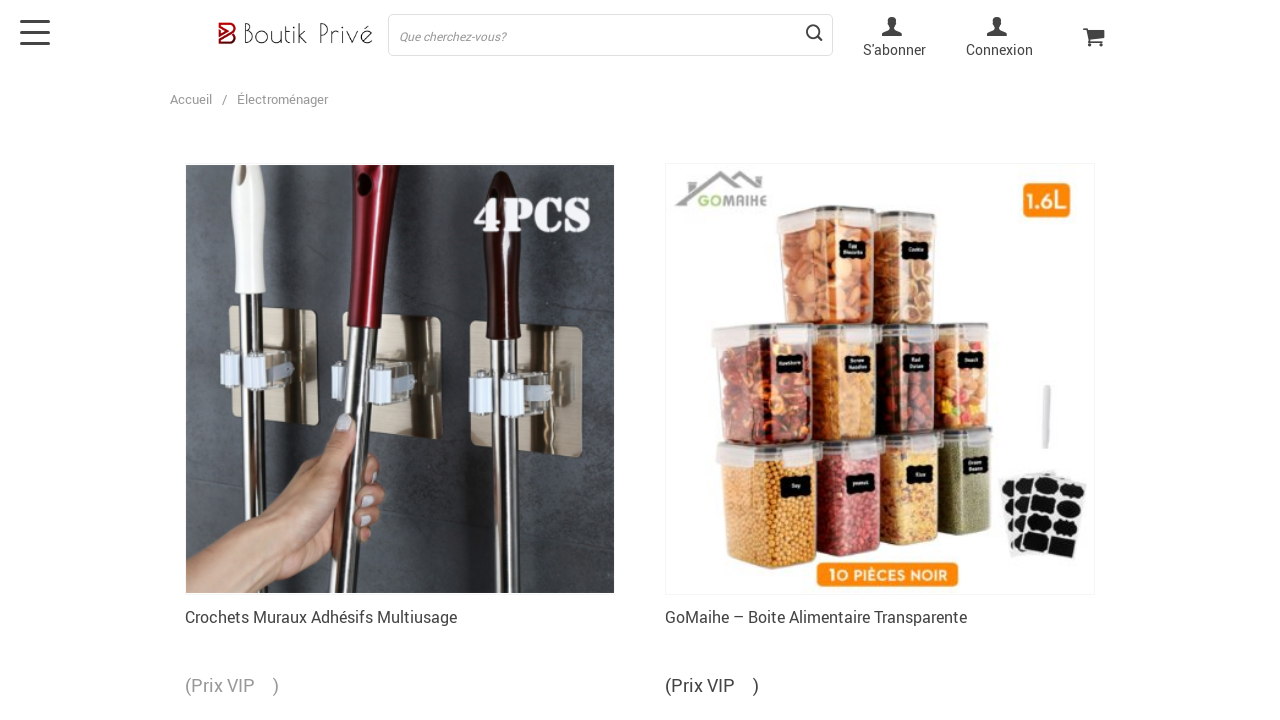

Scrolled to footer with smooth animation
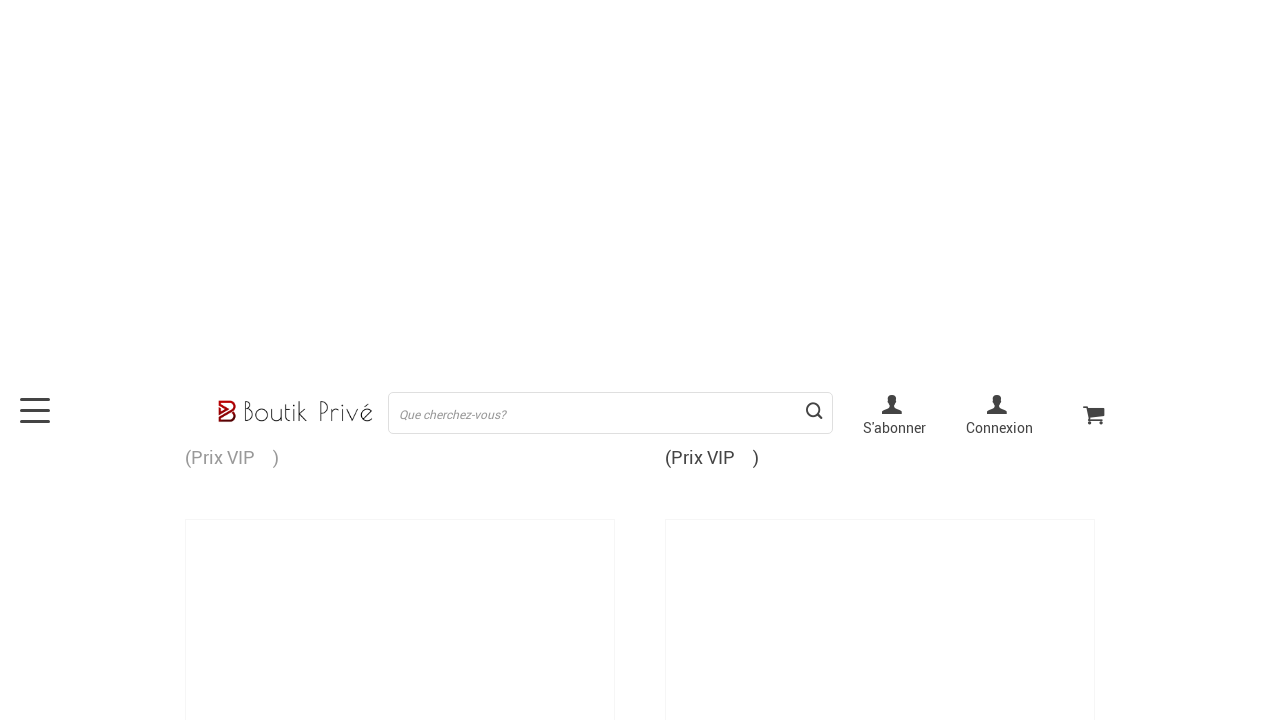

Waited 500ms for scroll animation to complete
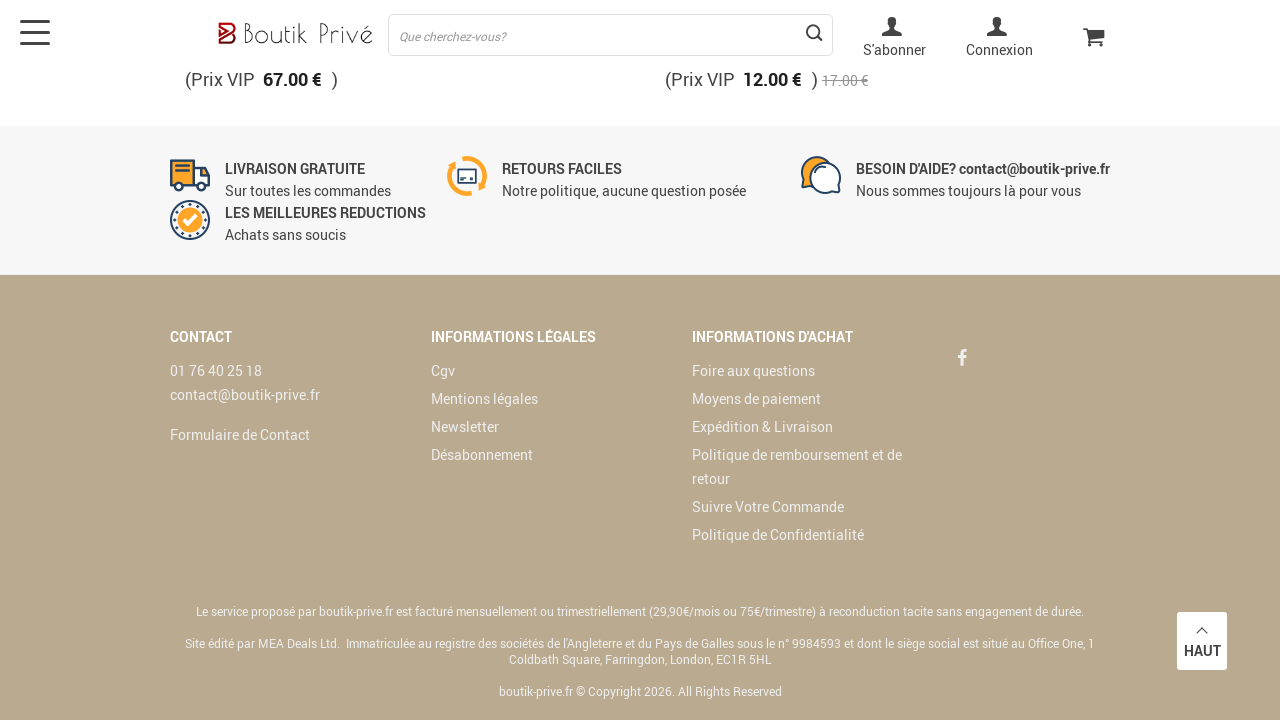

Scrolled back to header with smooth animation
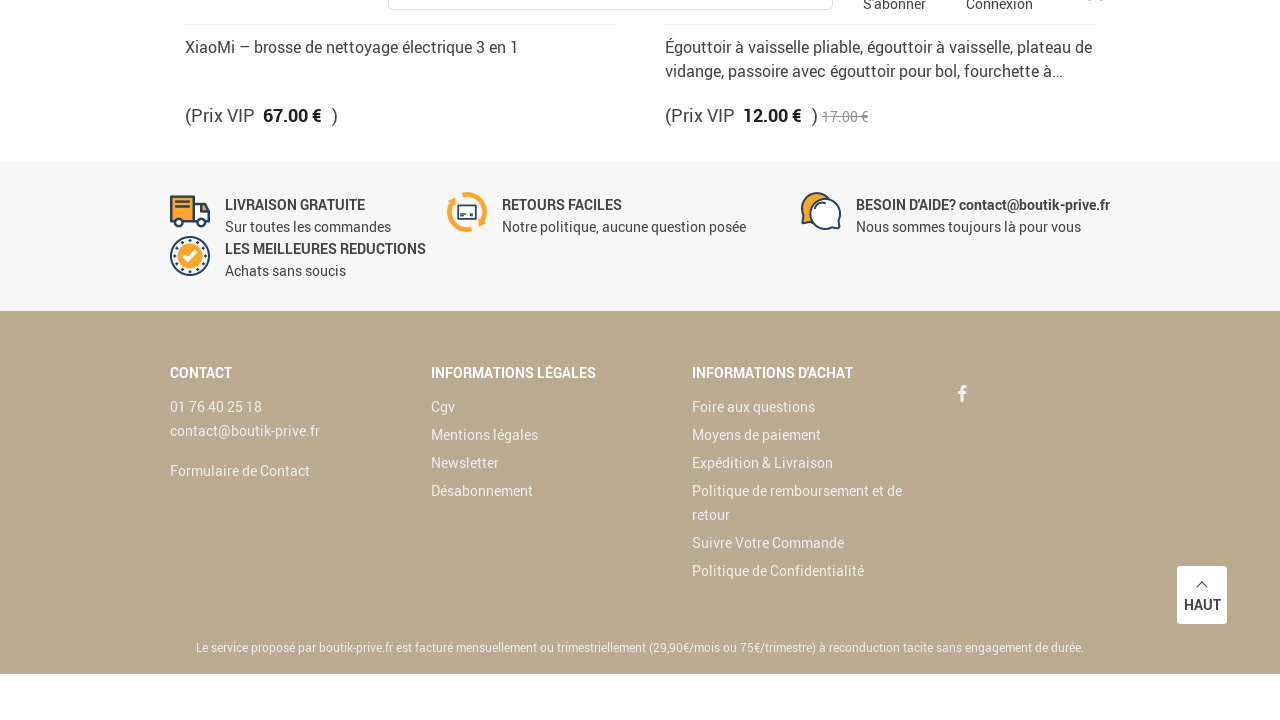

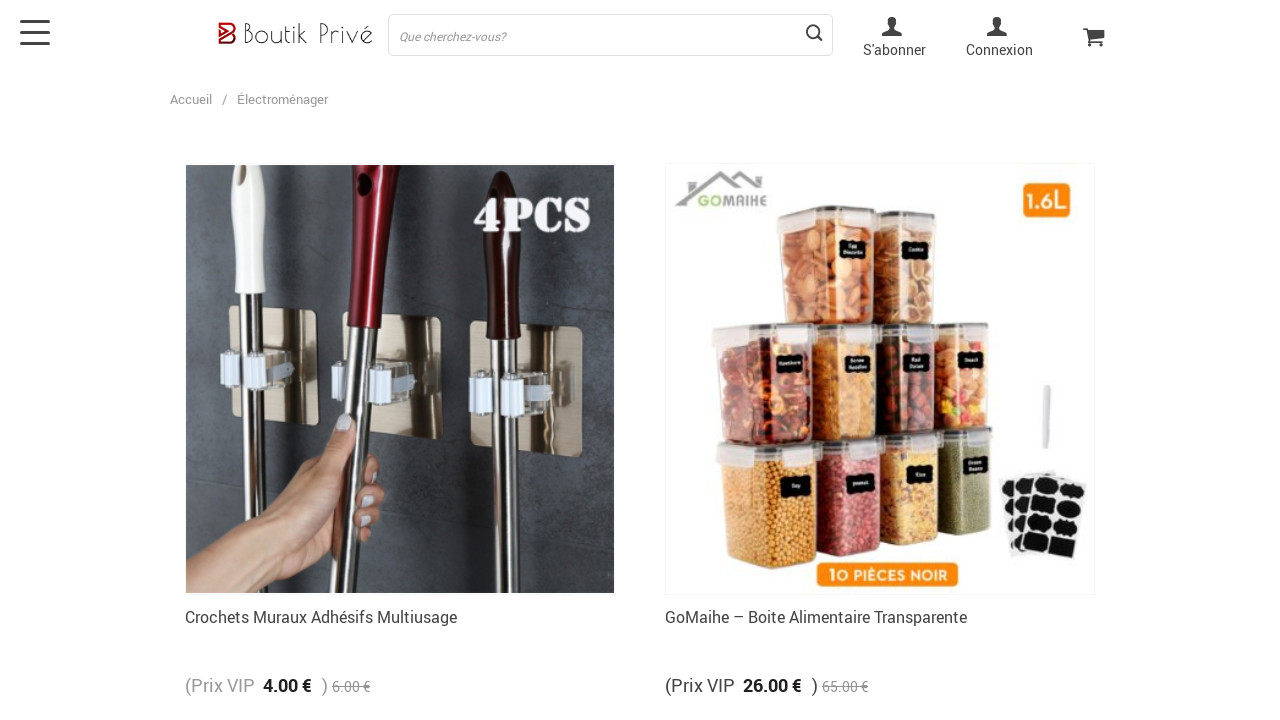